Tests the search functionality on python.org by entering a search query and submitting it, then verifying the resulting URL.

Starting URL: https://www.python.org

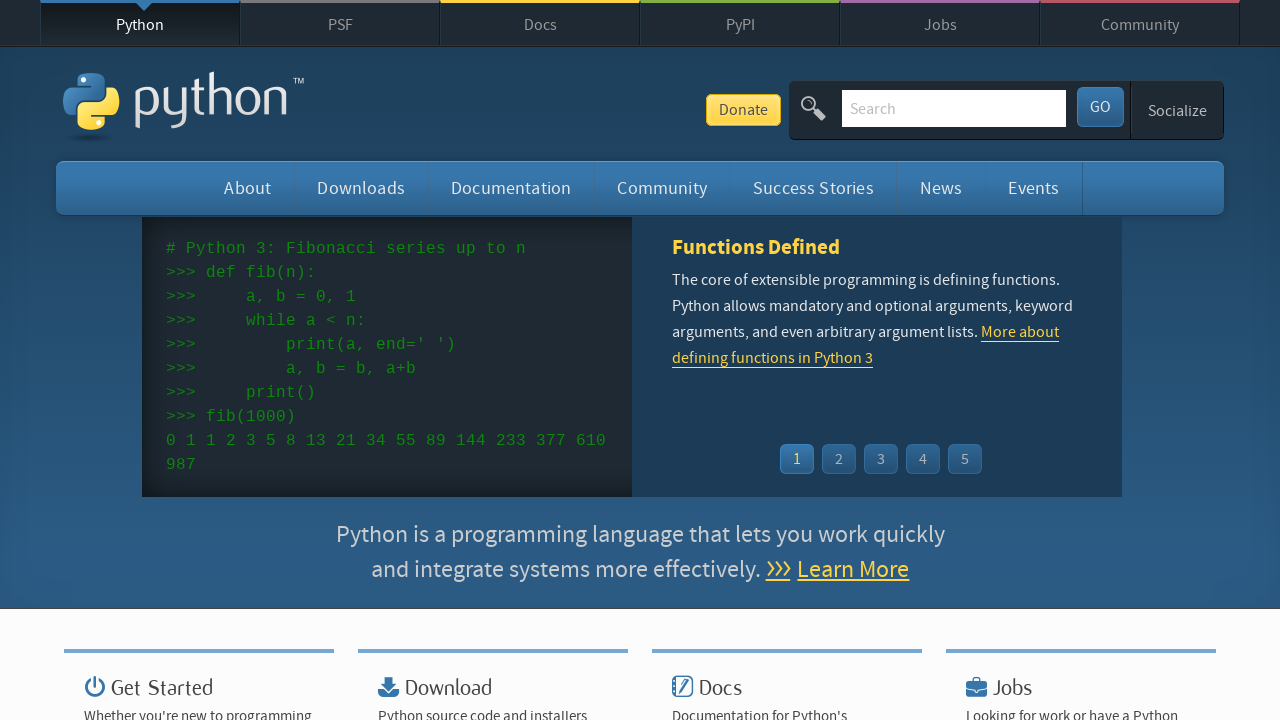

Verified page title contains 'Python'
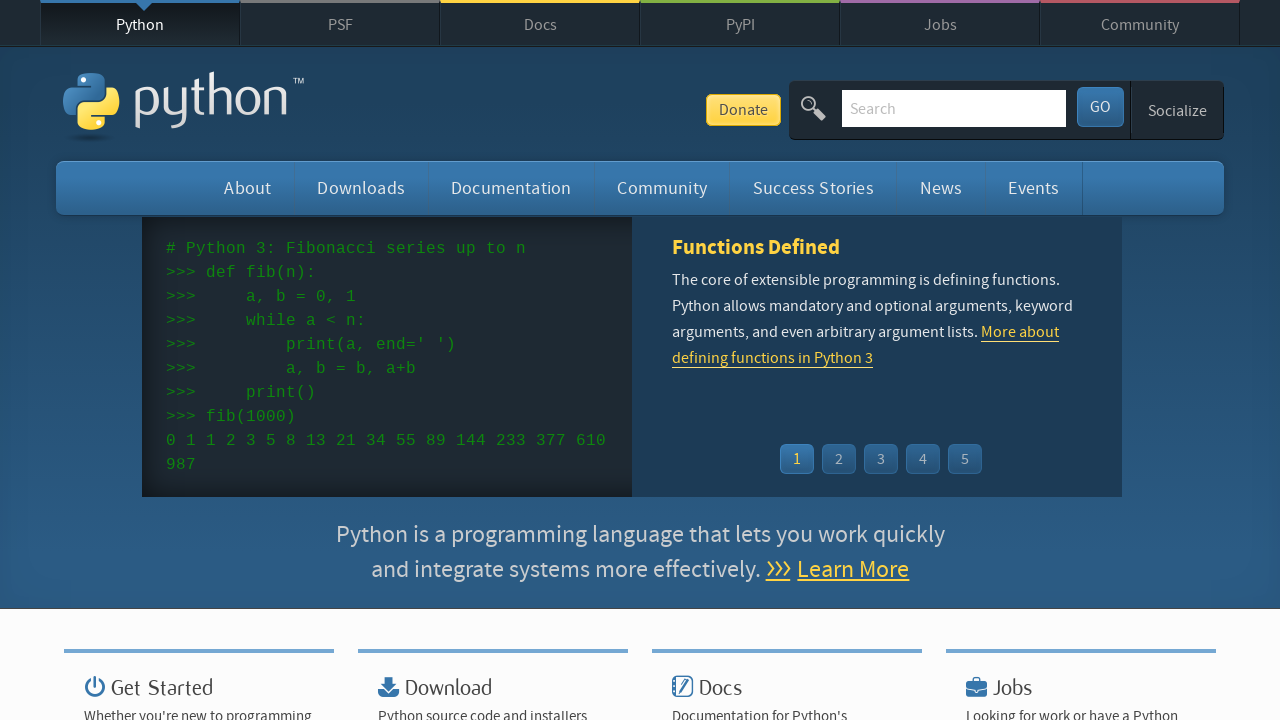

Filled search box with 'getting started with python' on input[name='q']
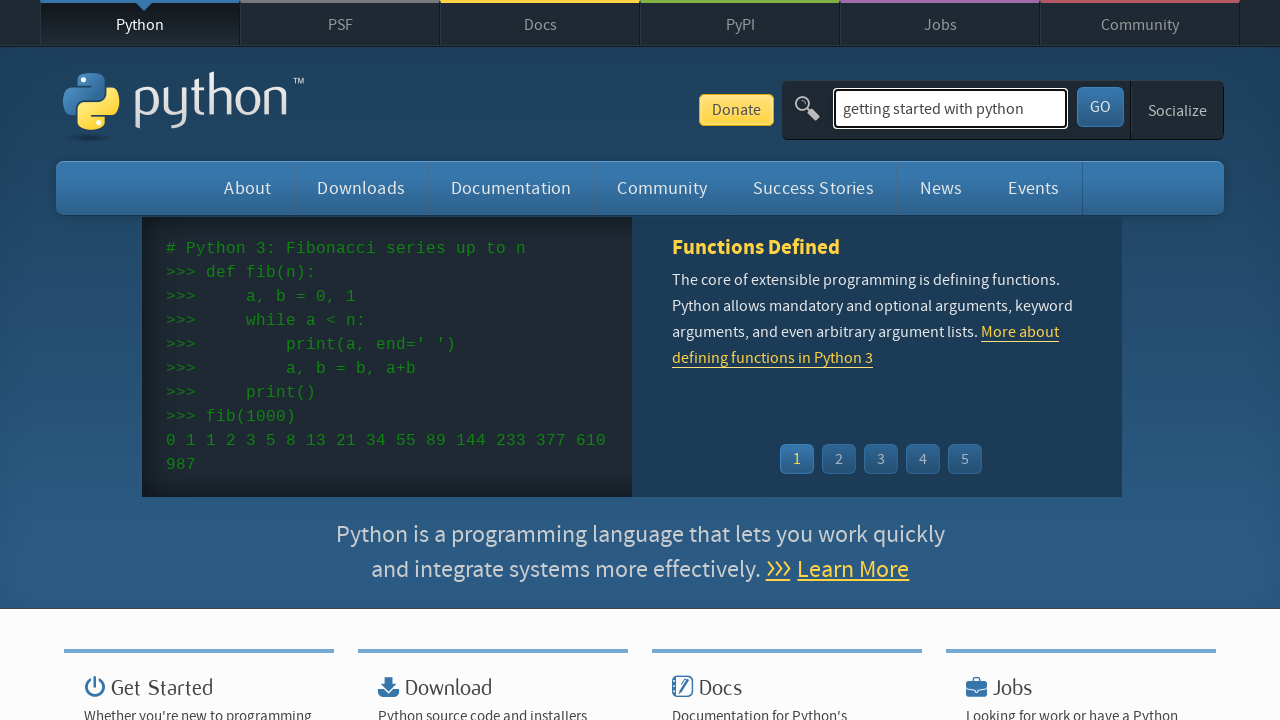

Pressed Enter to submit search query on input[name='q']
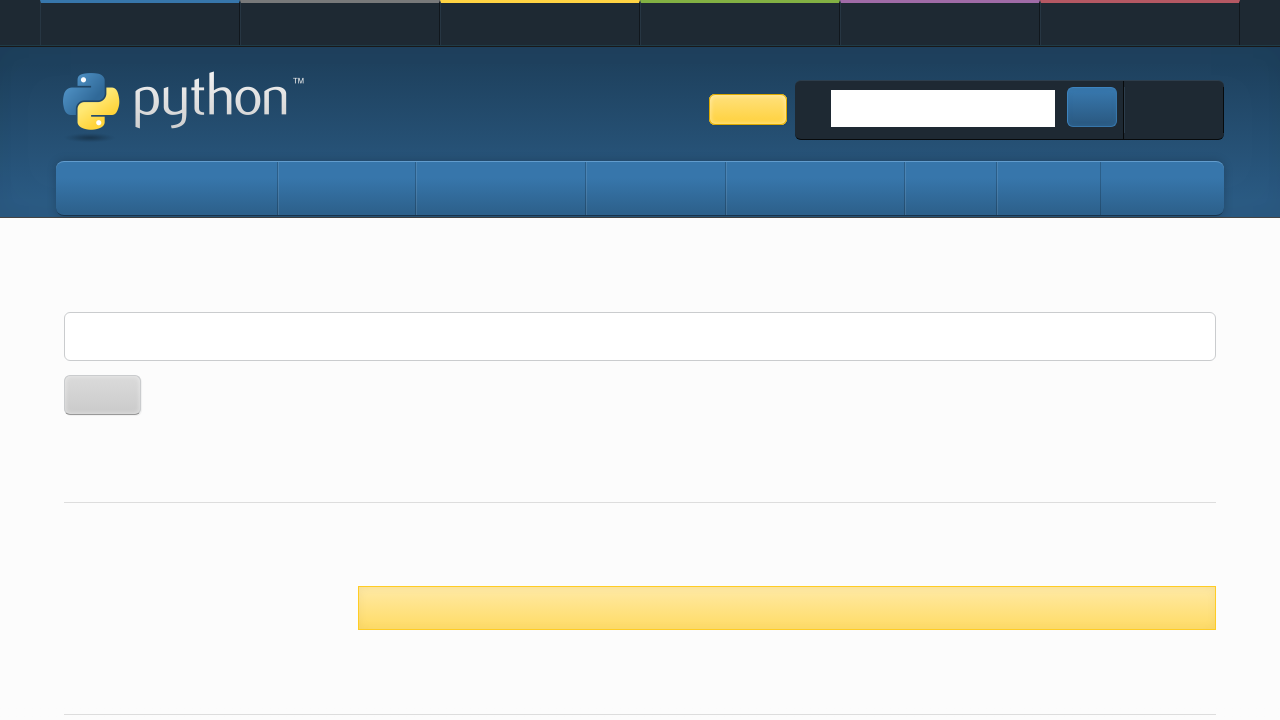

Search page loaded and URL verified
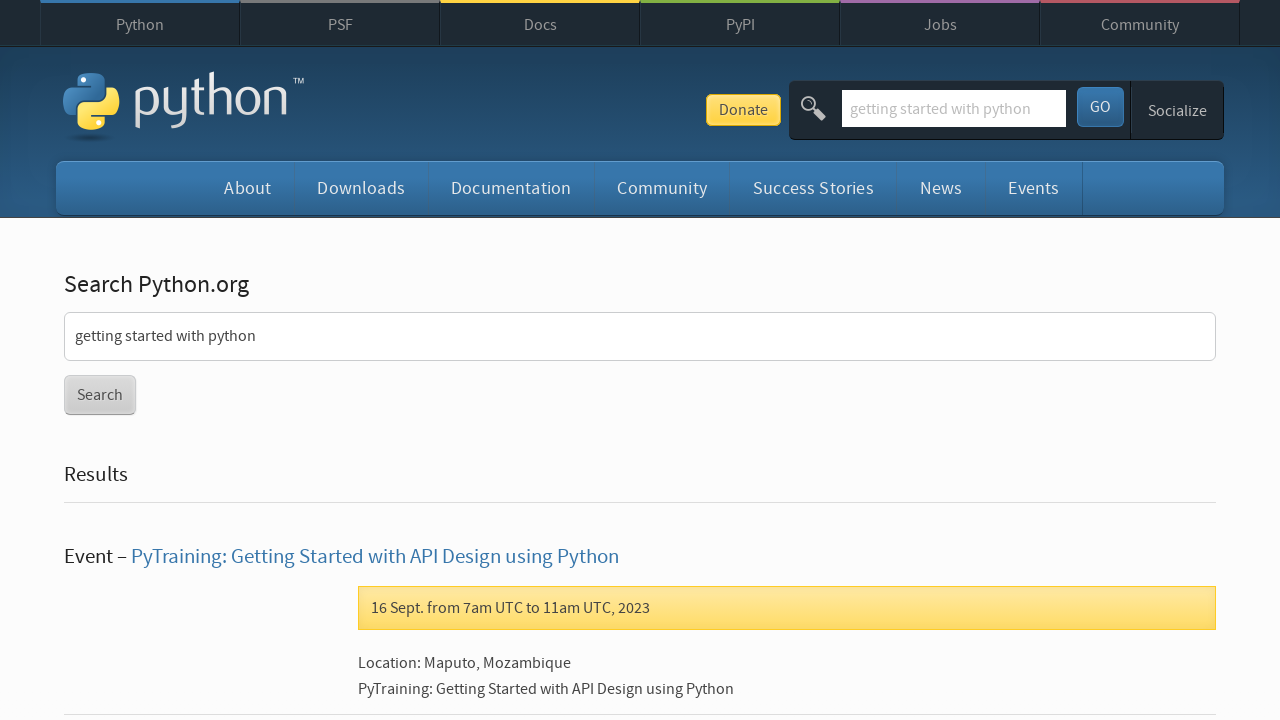

Confirmed URL matches expected search results page
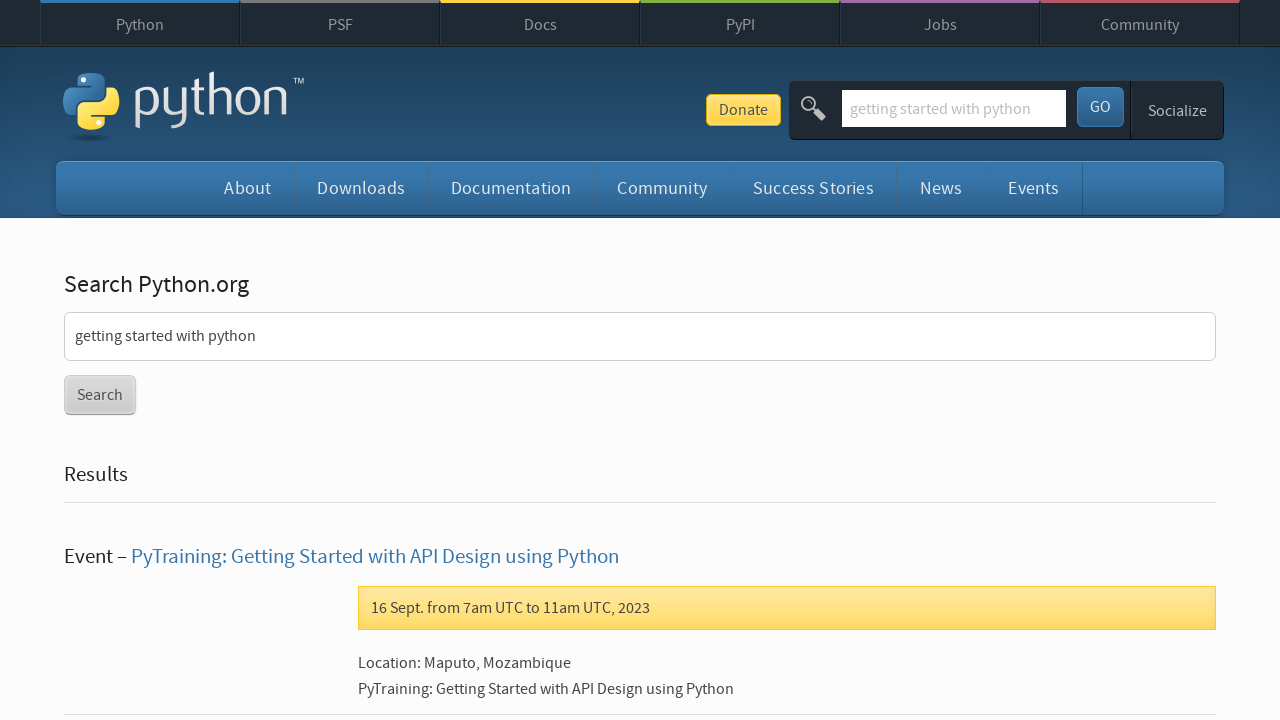

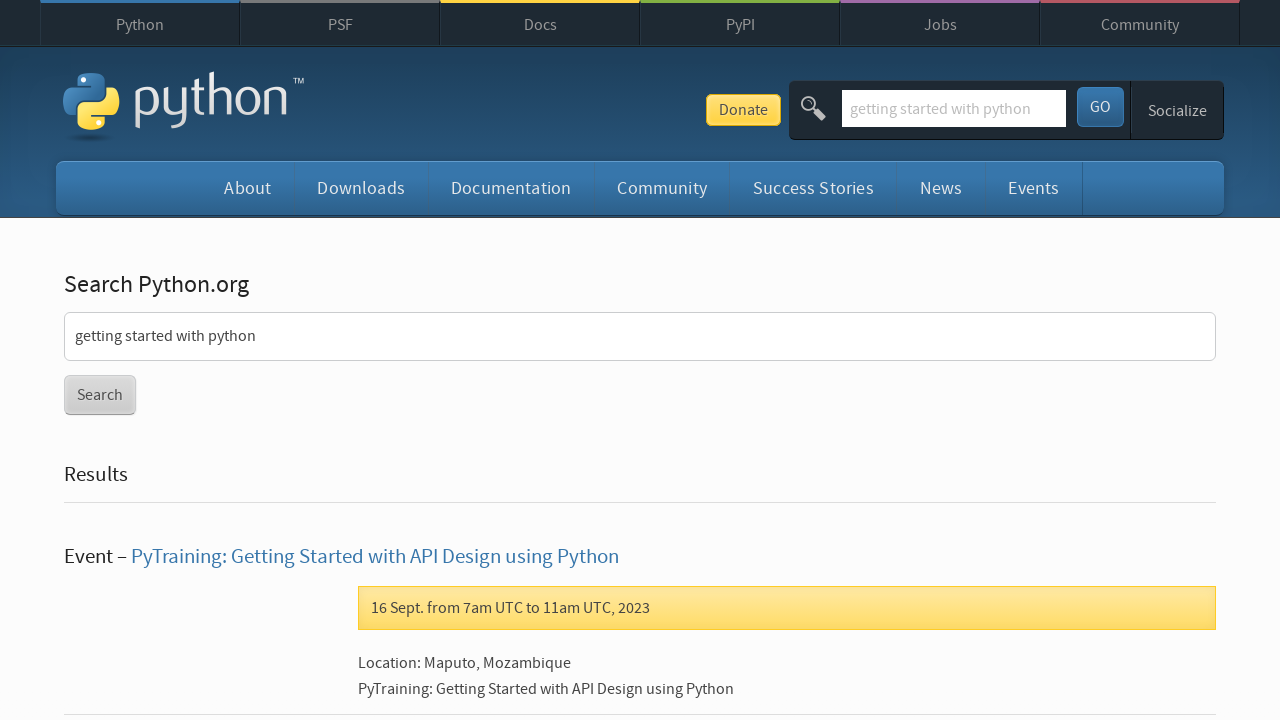